Tests handling a child tab by removing the target attribute from the button before clicking

Starting URL: https://demoqa.com/browser-windows

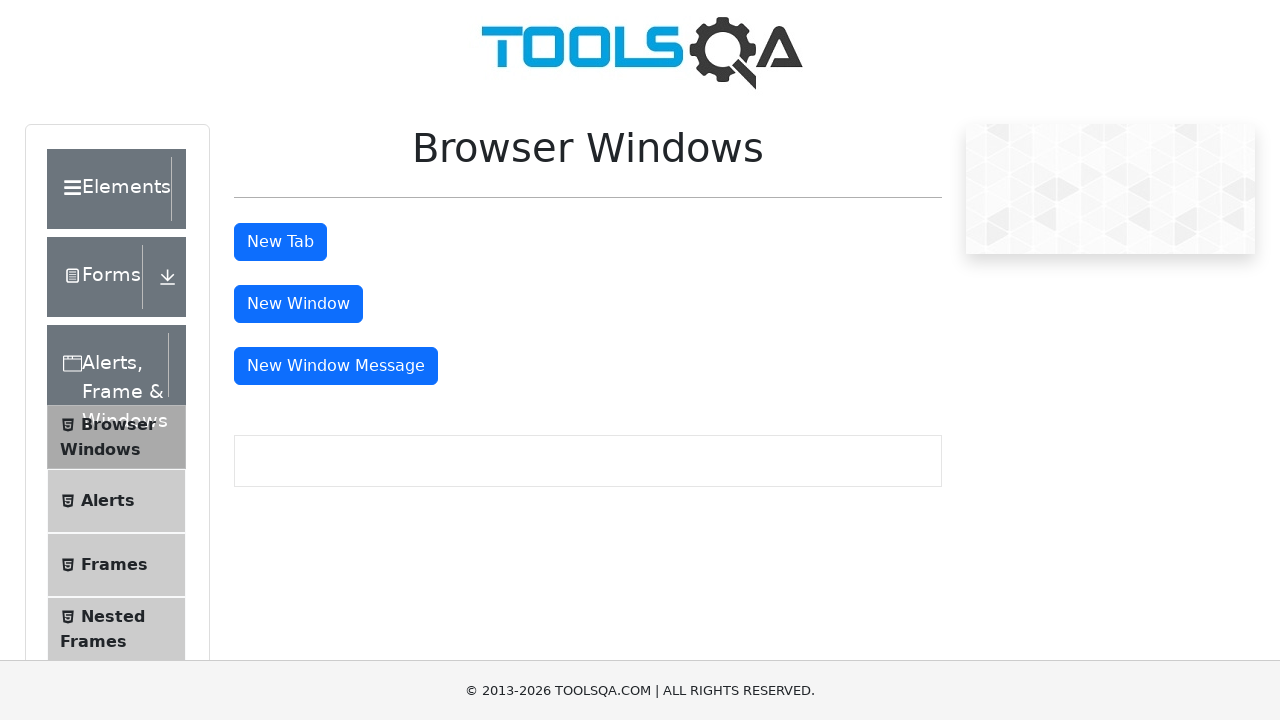

Located the tab button element
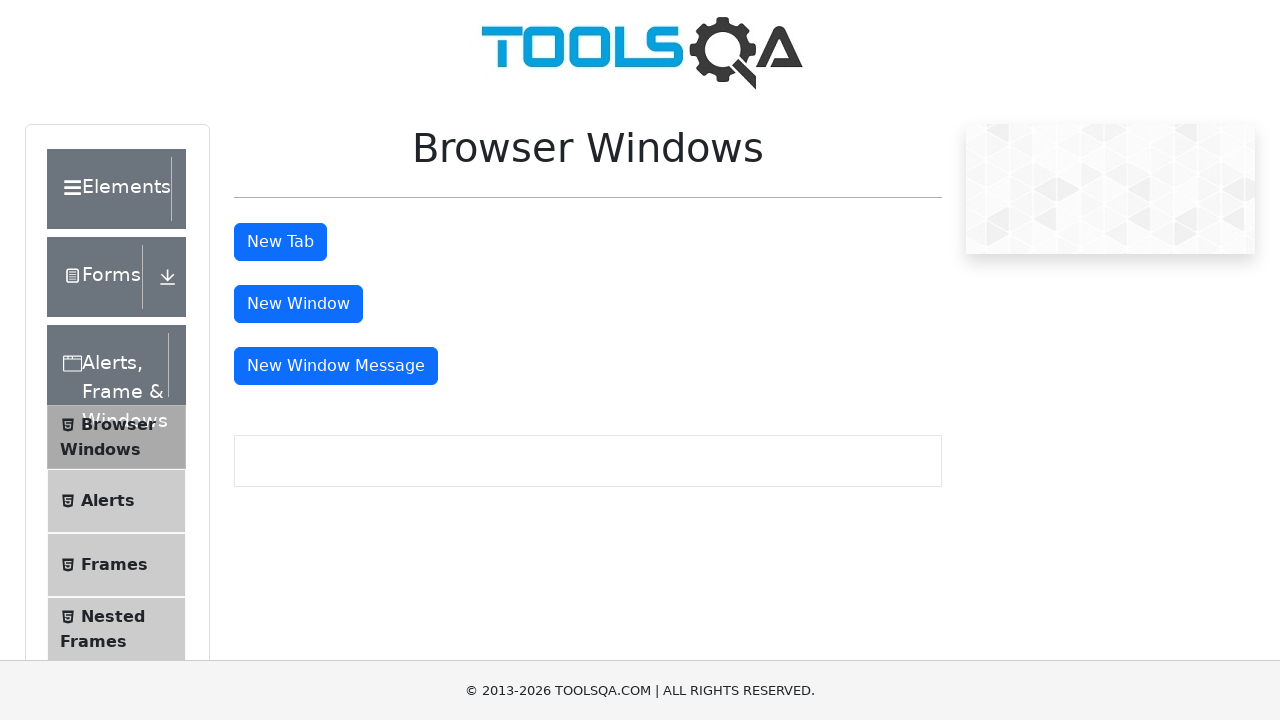

Removed target attribute from tab button to prevent new tab opening
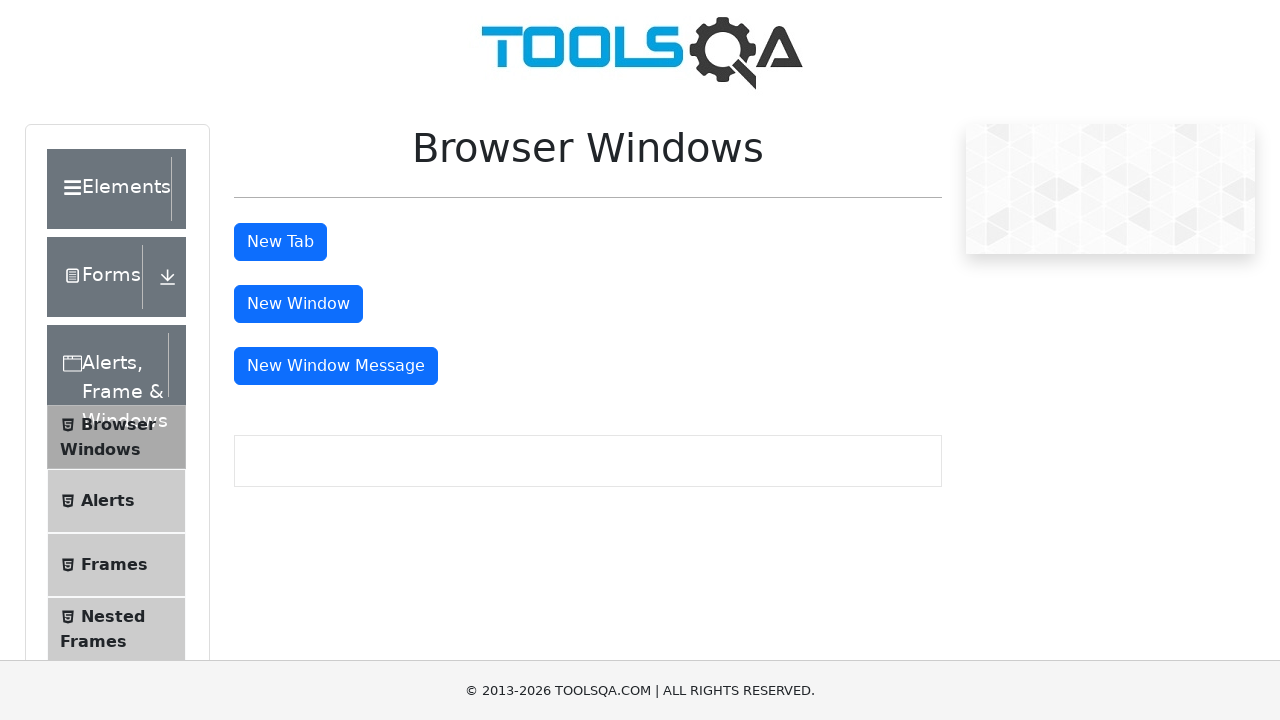

Clicked the tab button to open child tab in same window at (280, 242) on #tabButton
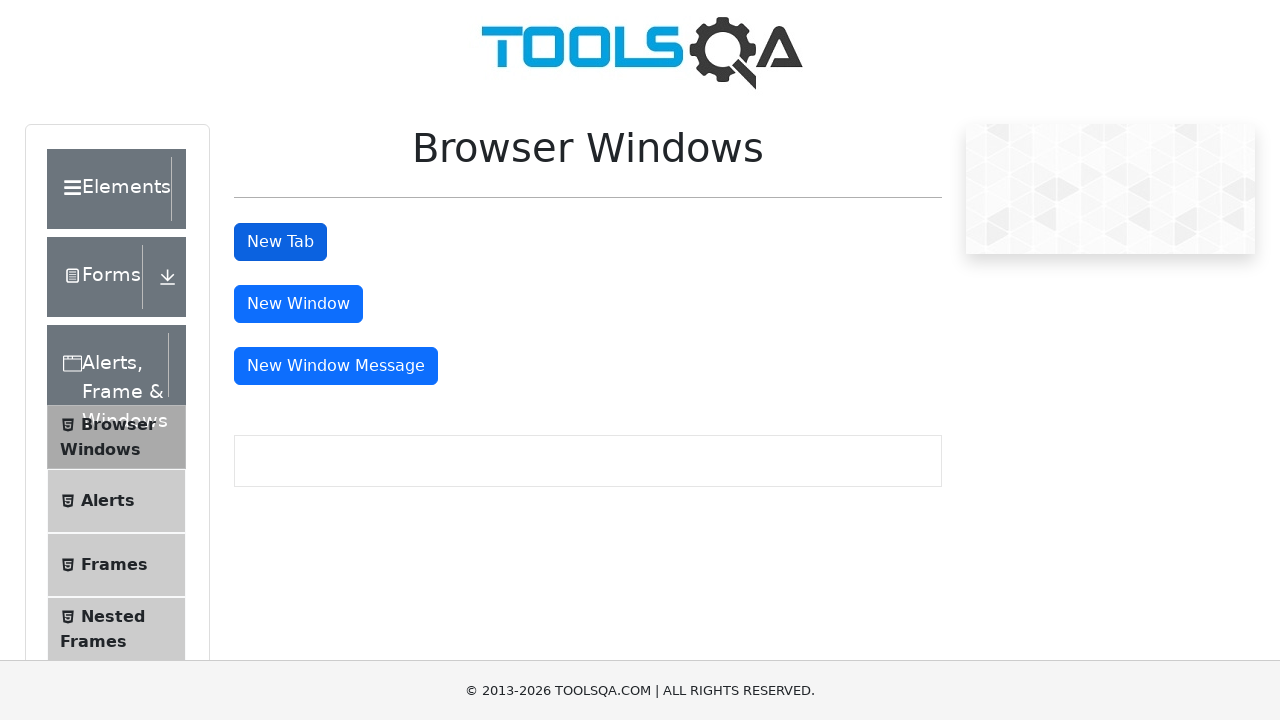

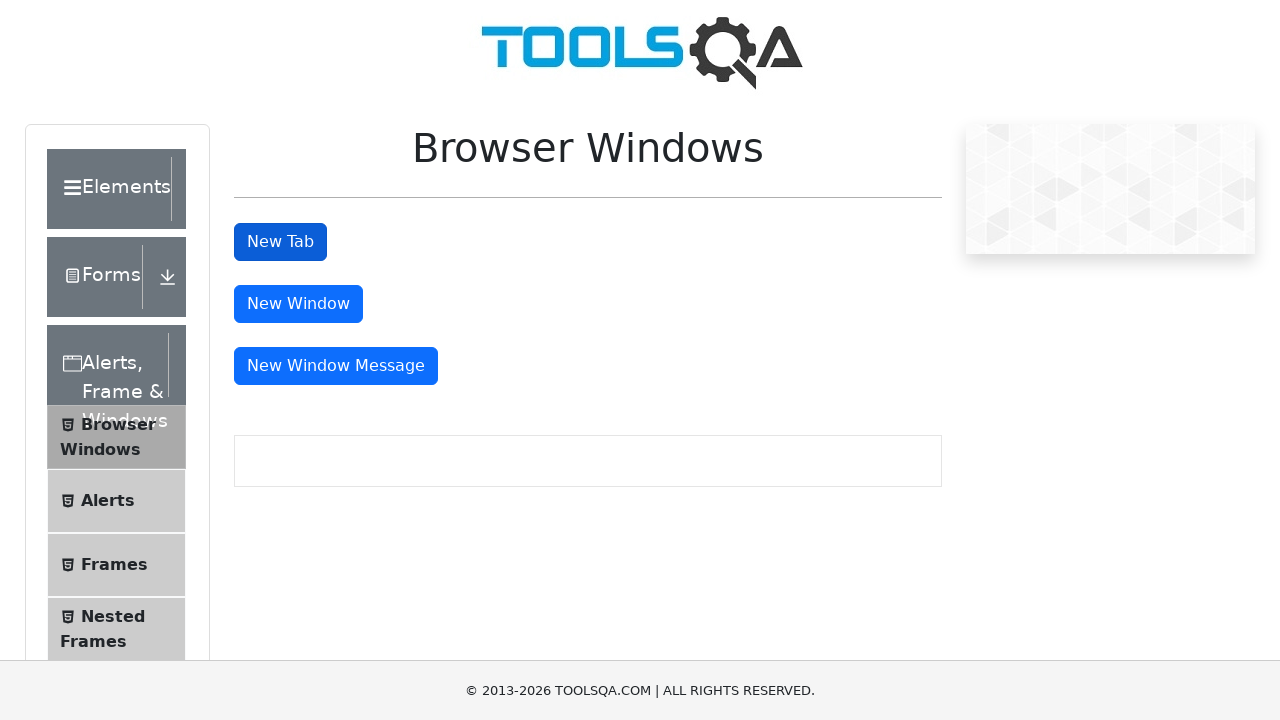